Tests finding an element by class attribute and clicking the correct blue button among multiple buttons

Starting URL: http://uitestingplayground.com/classattr

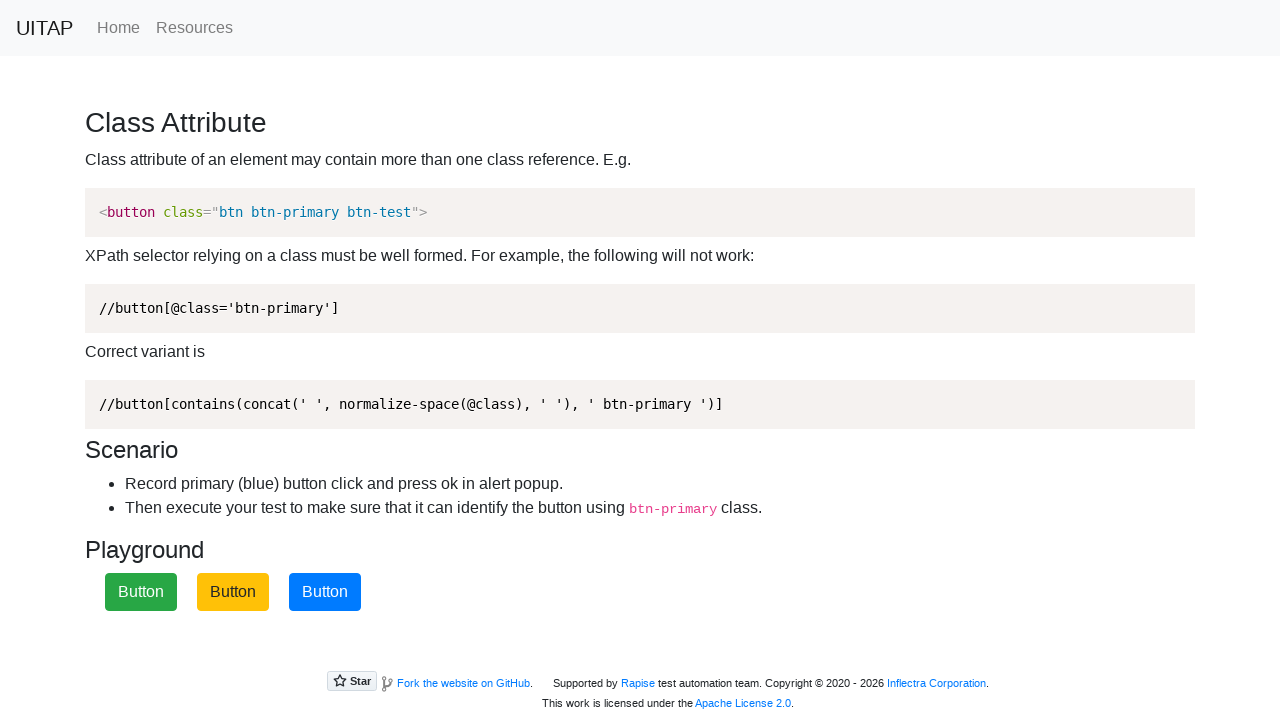

Clicked the blue primary button by class attribute at (325, 592) on button.btn-primary
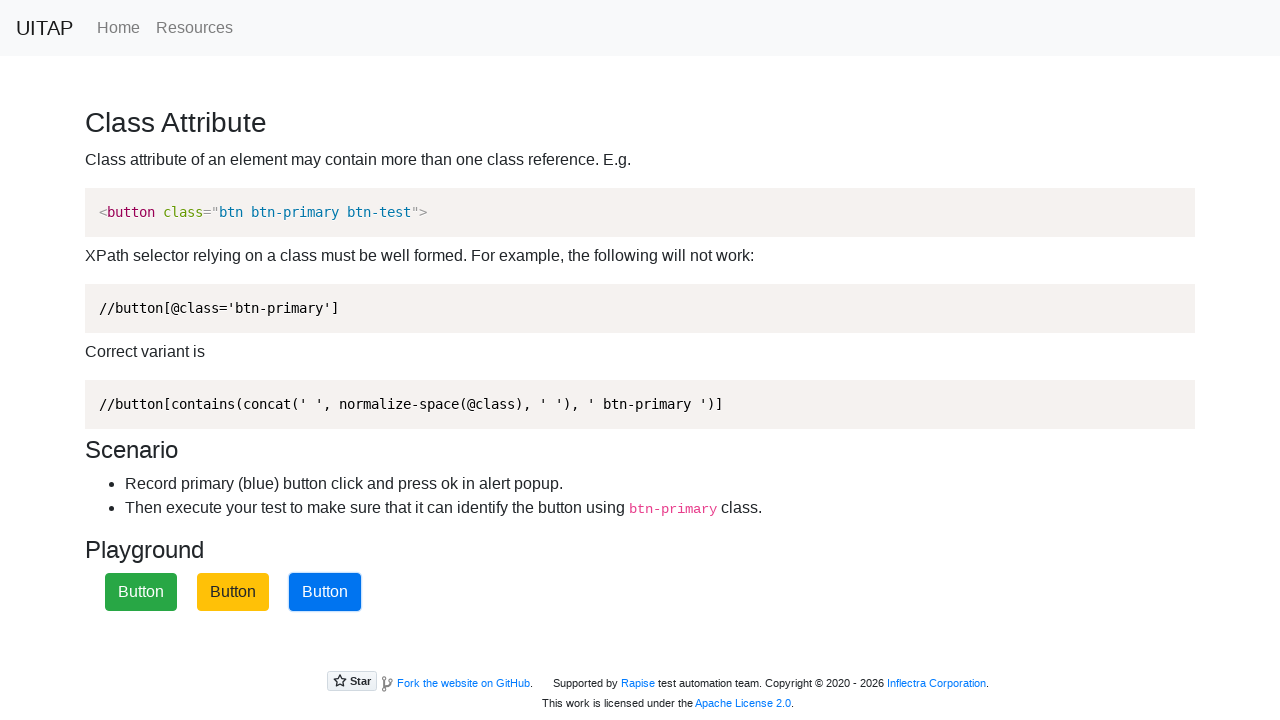

Set up dialog handler to accept alert
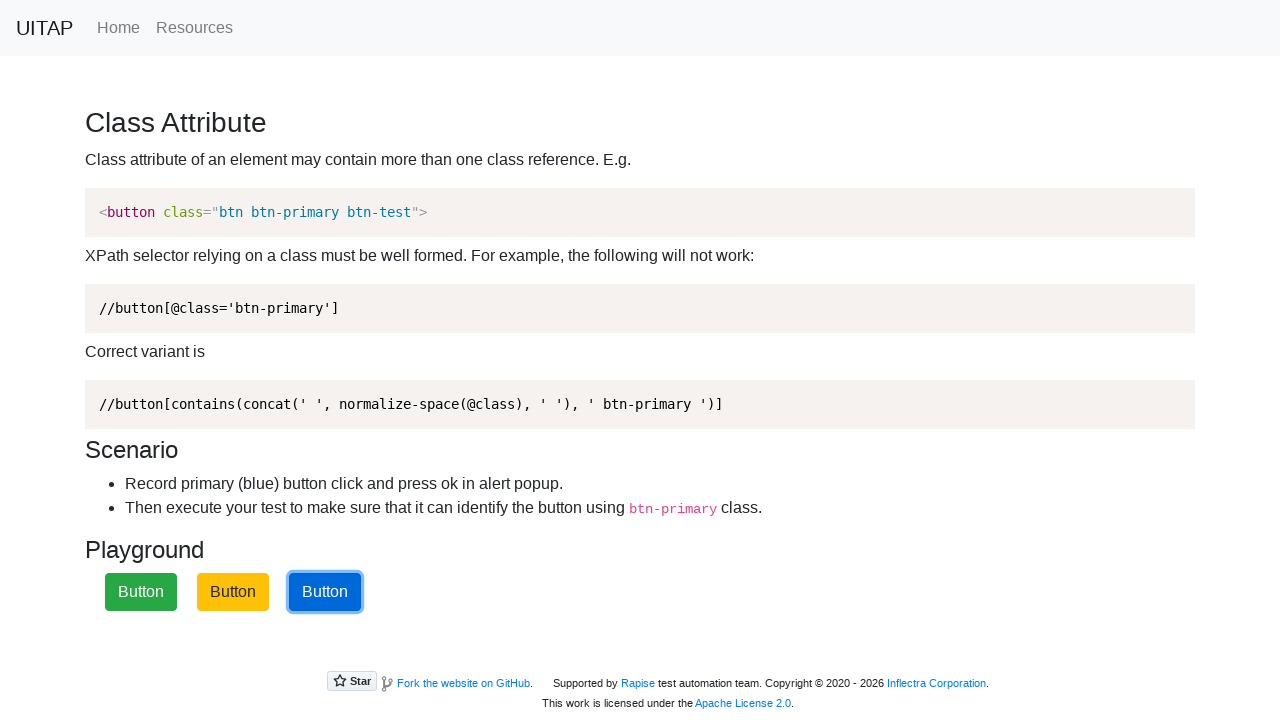

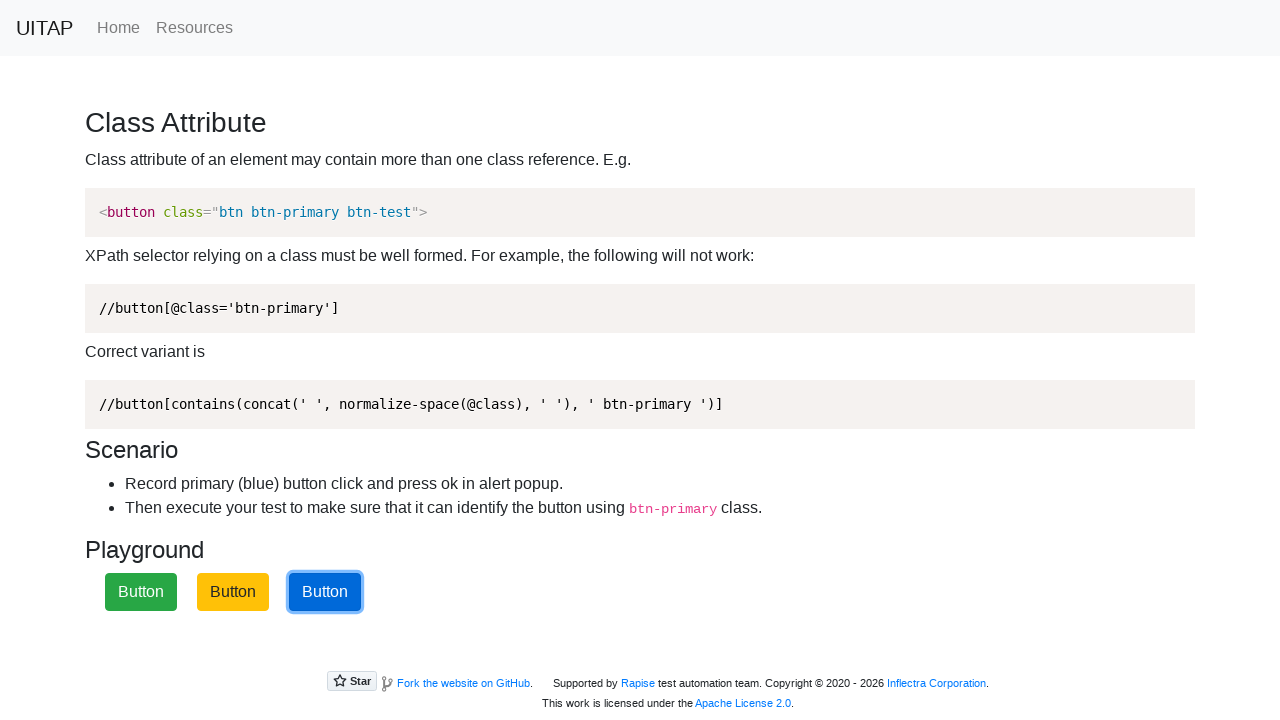